Navigates to Welcome to the Jungle job search page with a Python developer query and verifies that job listings are displayed with their titles, company names, and locations.

Starting URL: https://www.welcometothejungle.com/fr/jobs?query=python%20developer

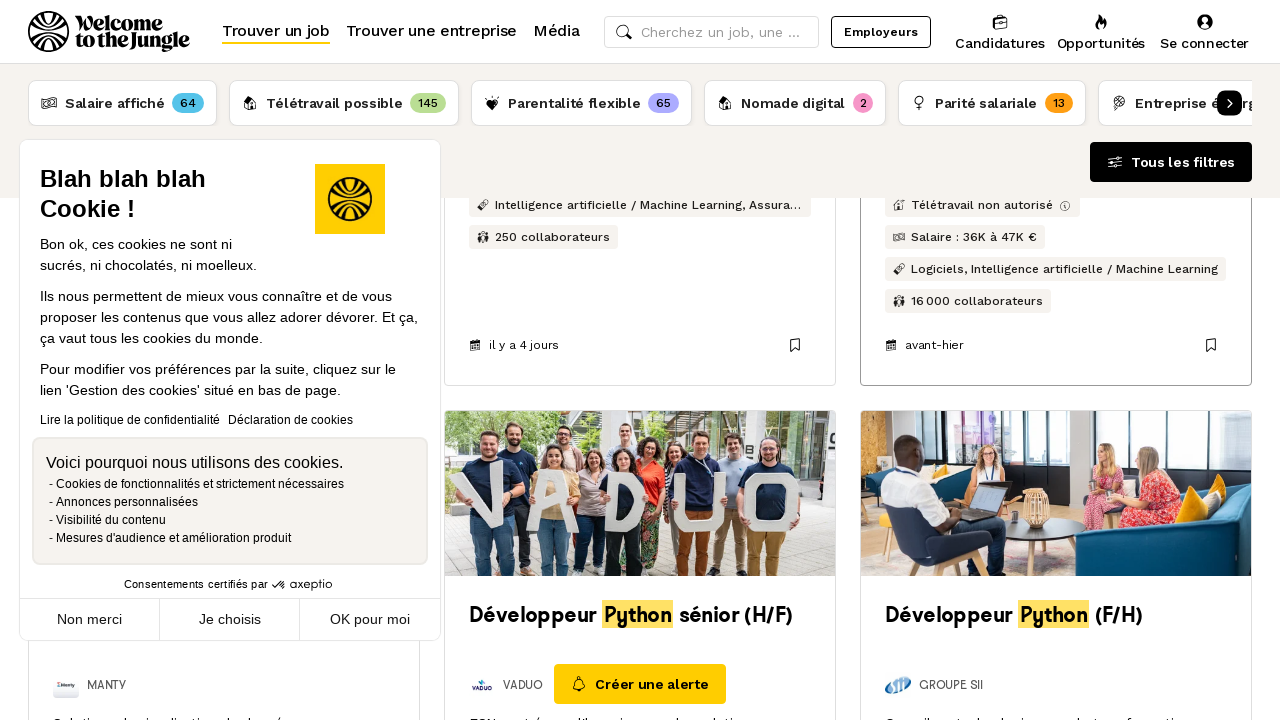

Waited for job listings container to load
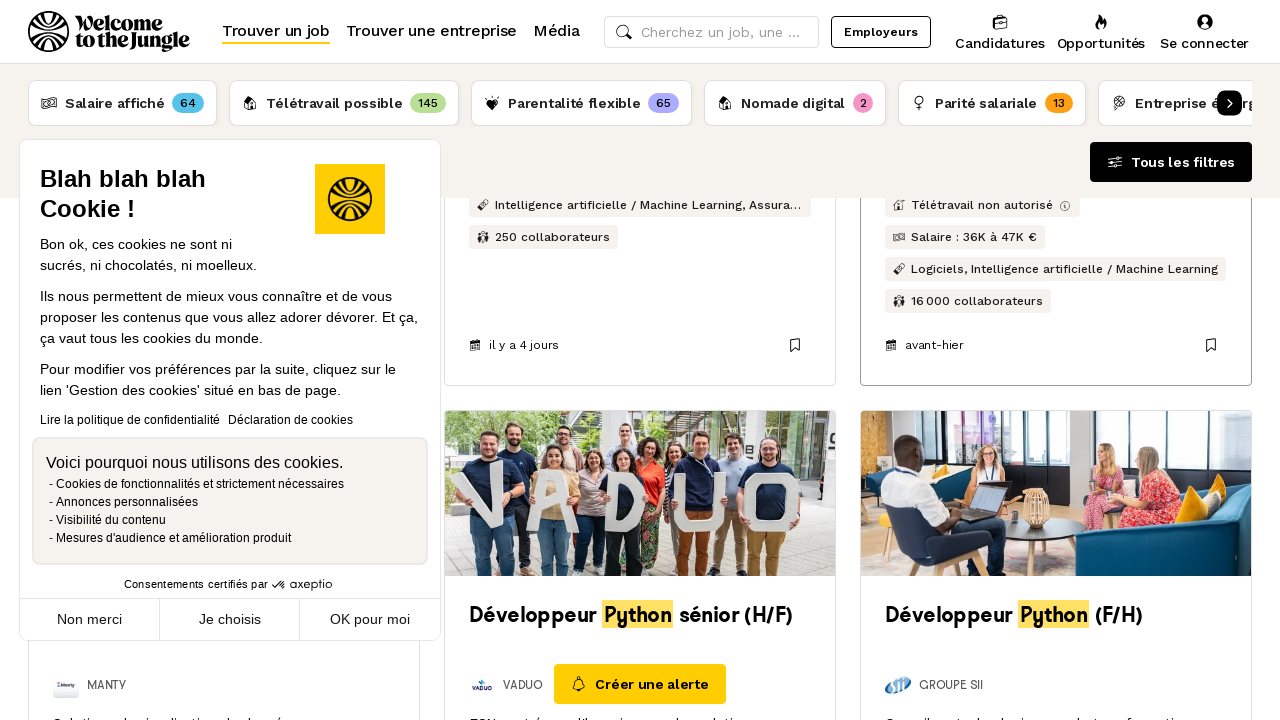

Waited for individual job list items to be present
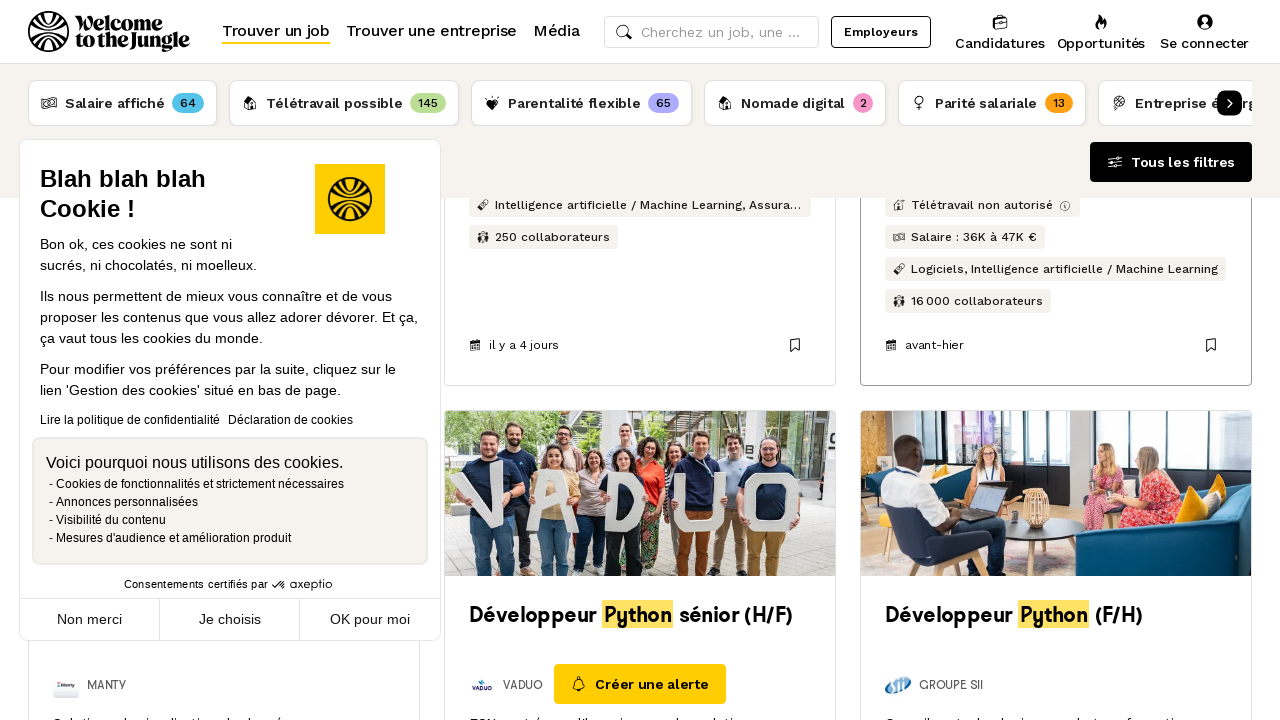

Verified job listing structure with title, company, and location elements
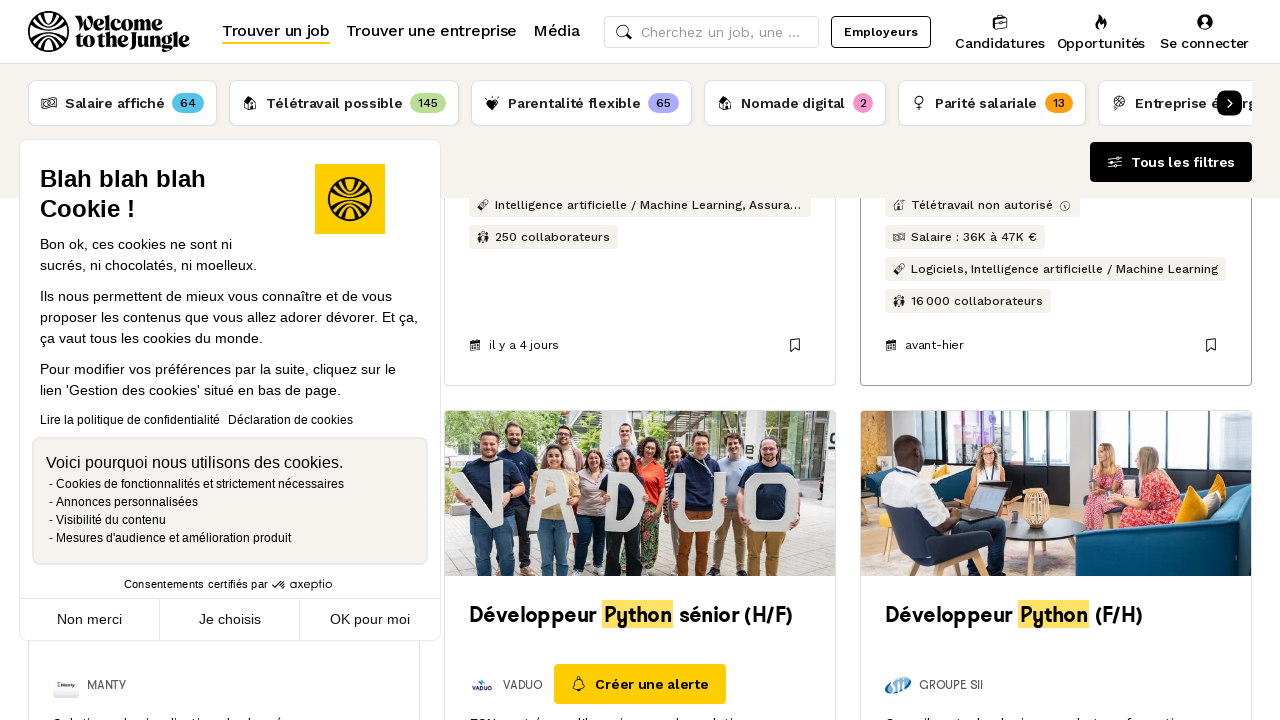

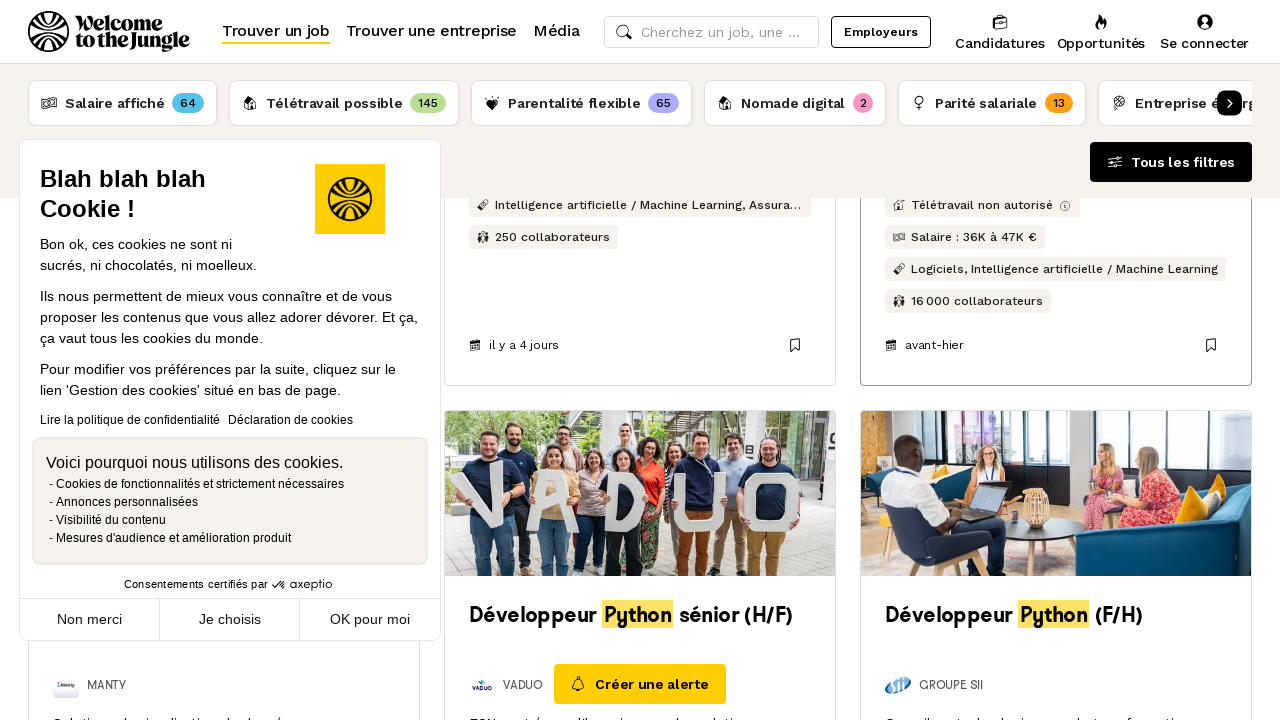